Tests JavaScript alert handling by clicking a button to trigger an alert, accepting it, and then clicking the button again

Starting URL: http://www.plus2net.com/javascript_tutorial/window-alert1.php

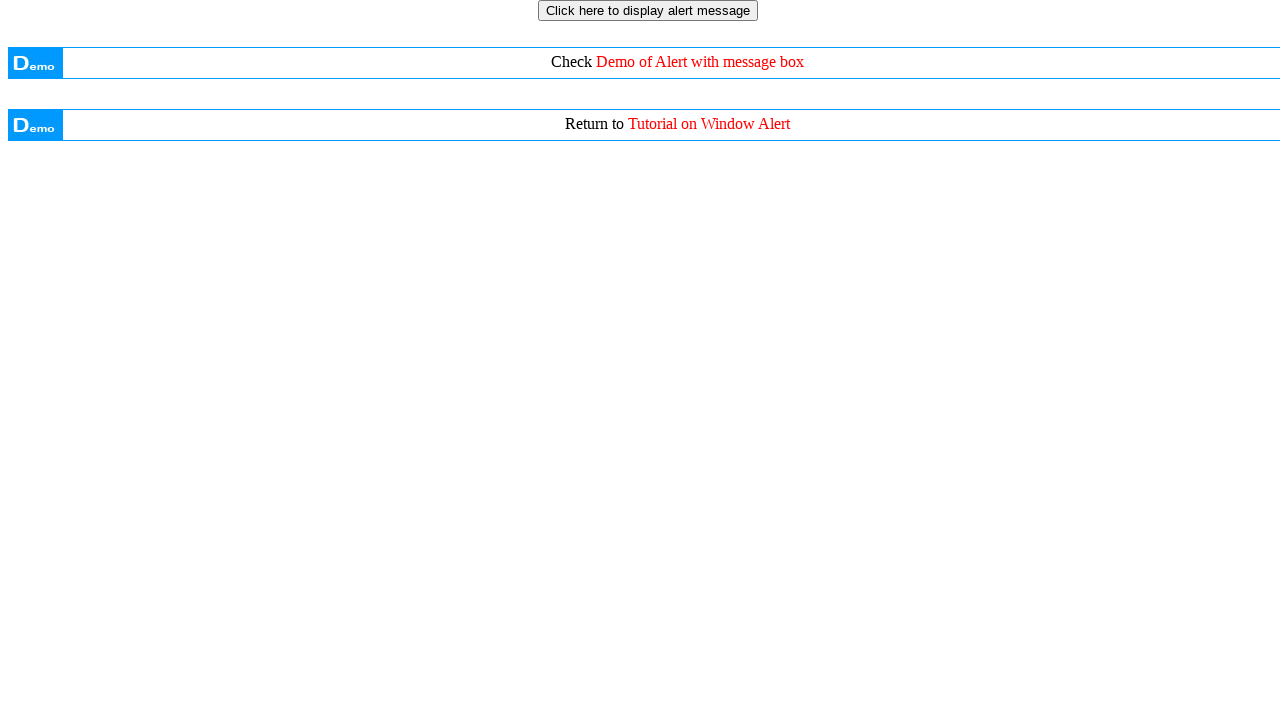

Navigated to alert example page
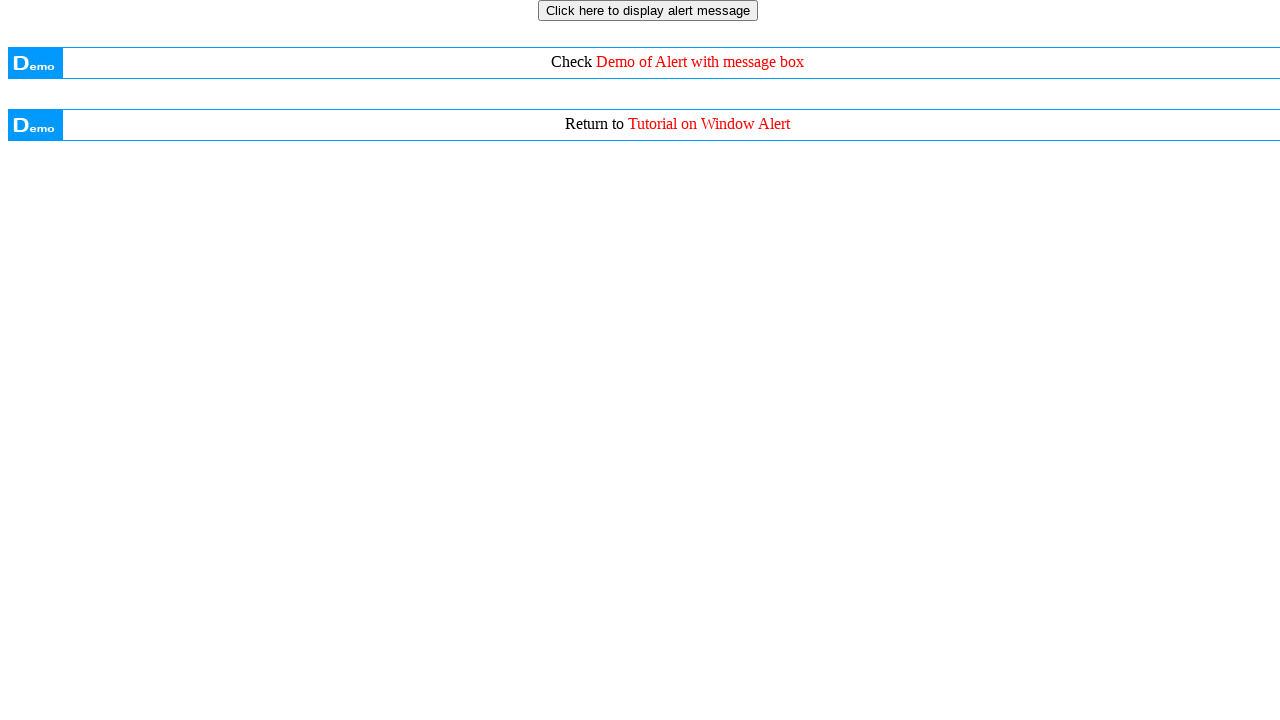

Clicked input button to trigger alert at (648, 10) on input
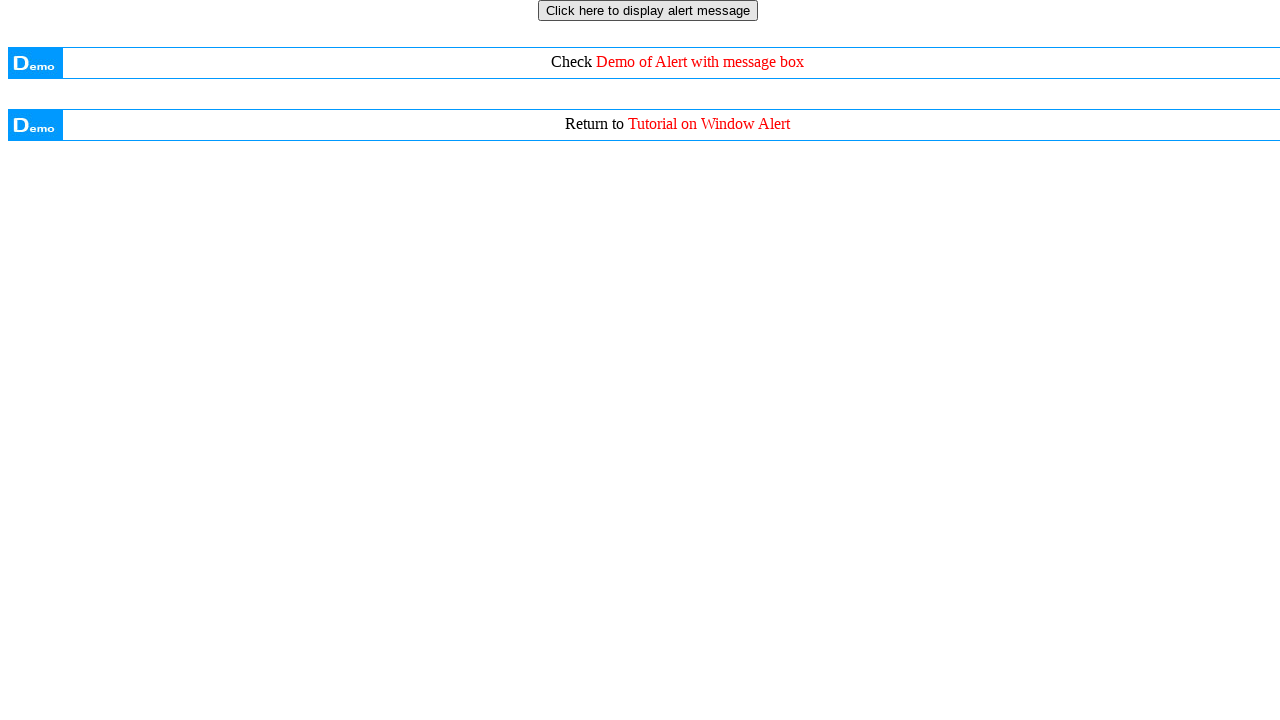

Set up dialog handler to accept alerts
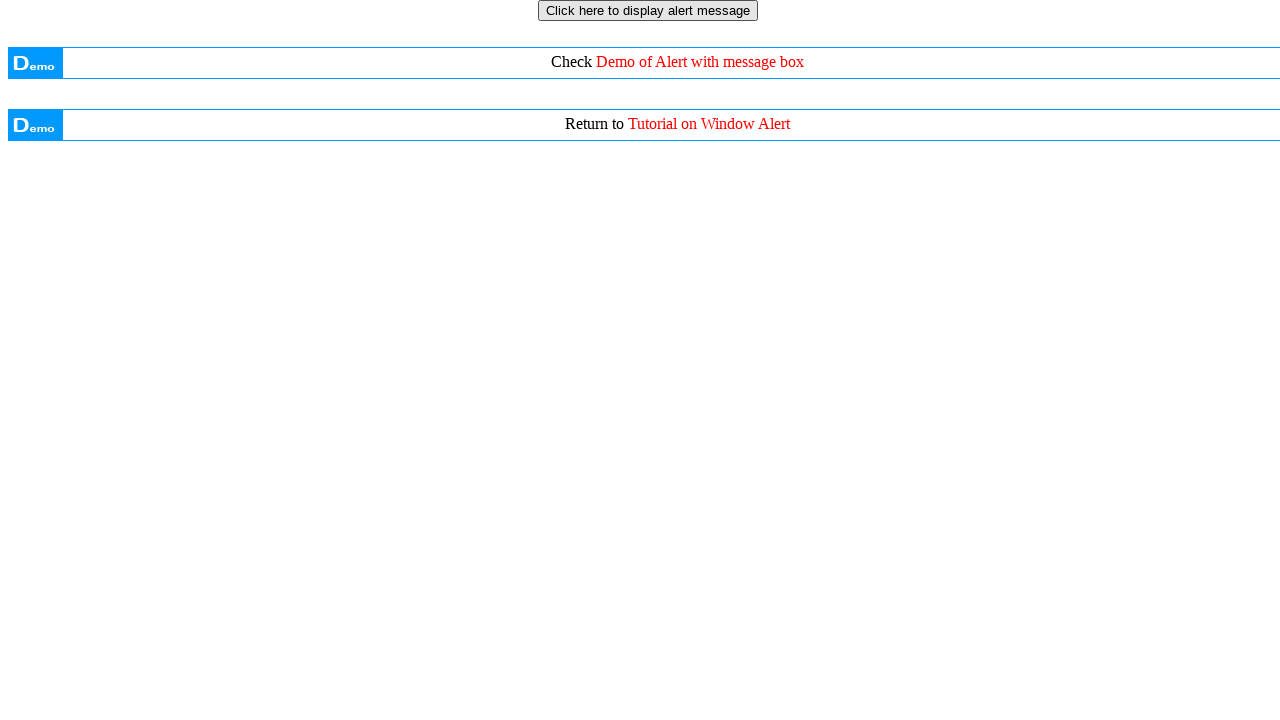

Waited for alert to be processed
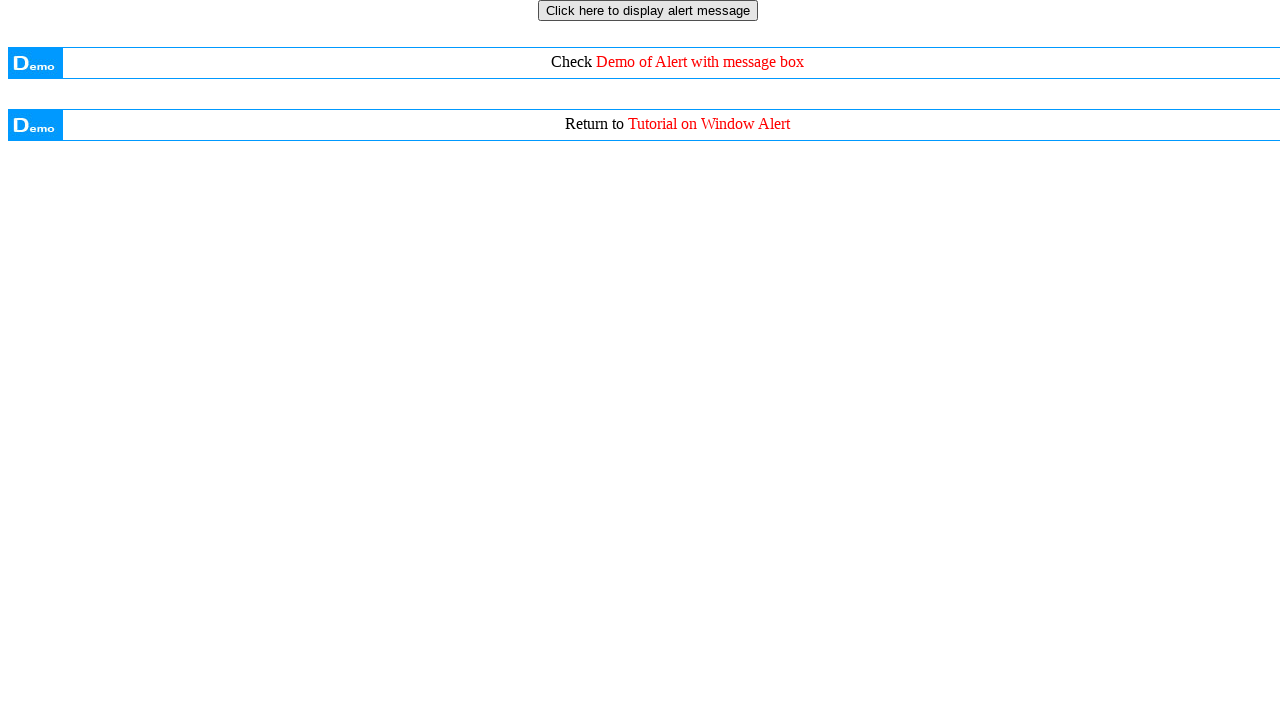

Clicked input button again to trigger second alert at (648, 10) on input
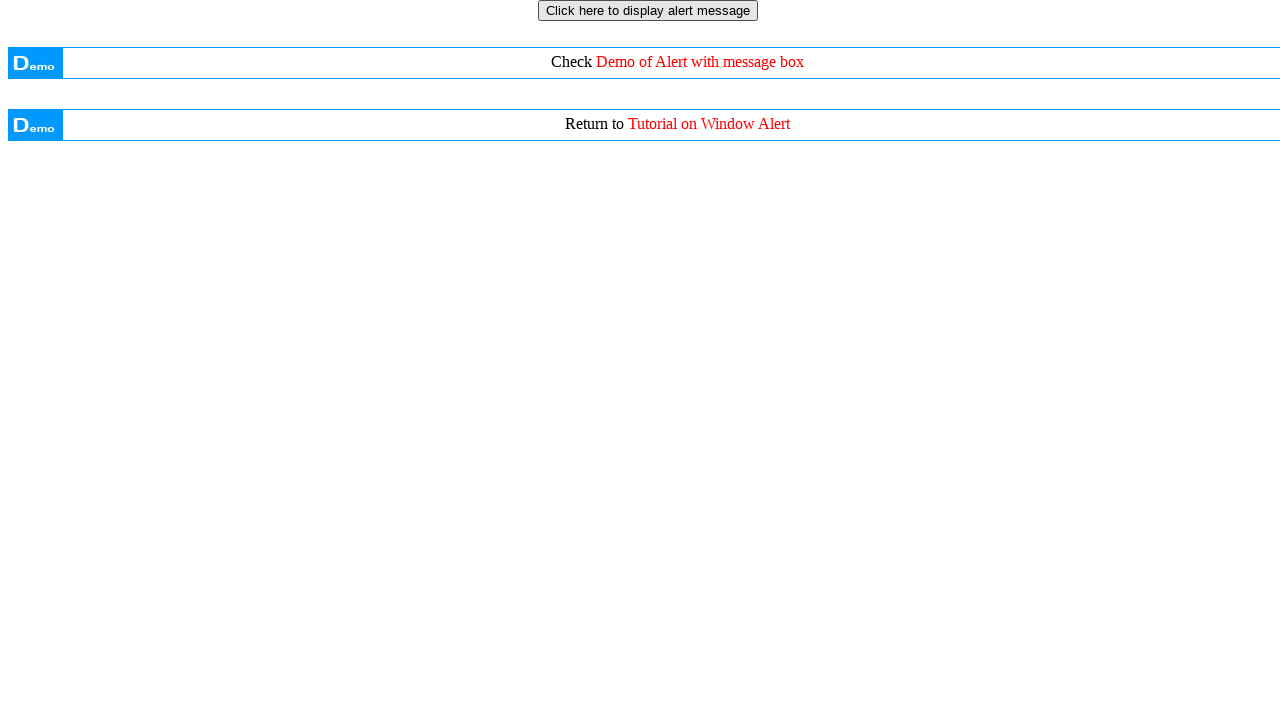

Waited for second alert to be processed
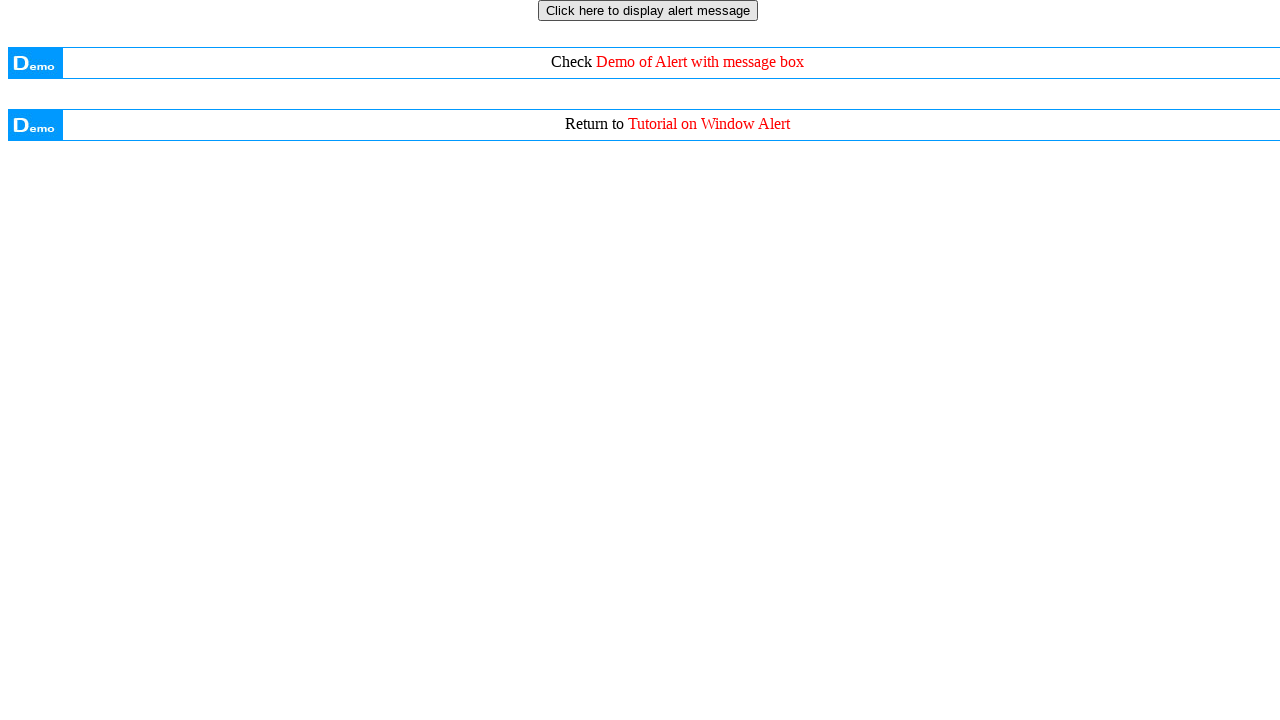

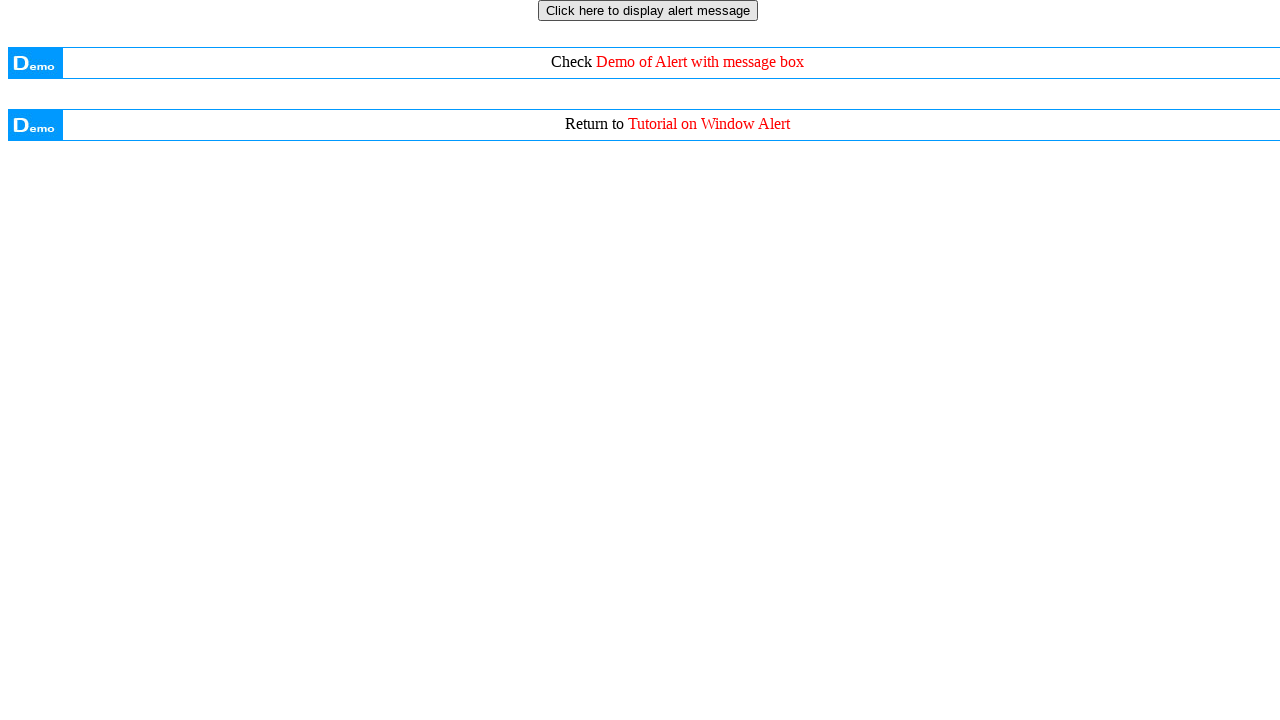